Tests frame handling by navigating to a page with frames, extracting text from an h2 element inside a frame, and clicking a navigation link in another frame.

Starting URL: http://www.londonfreelance.org/courses/frames/index.html

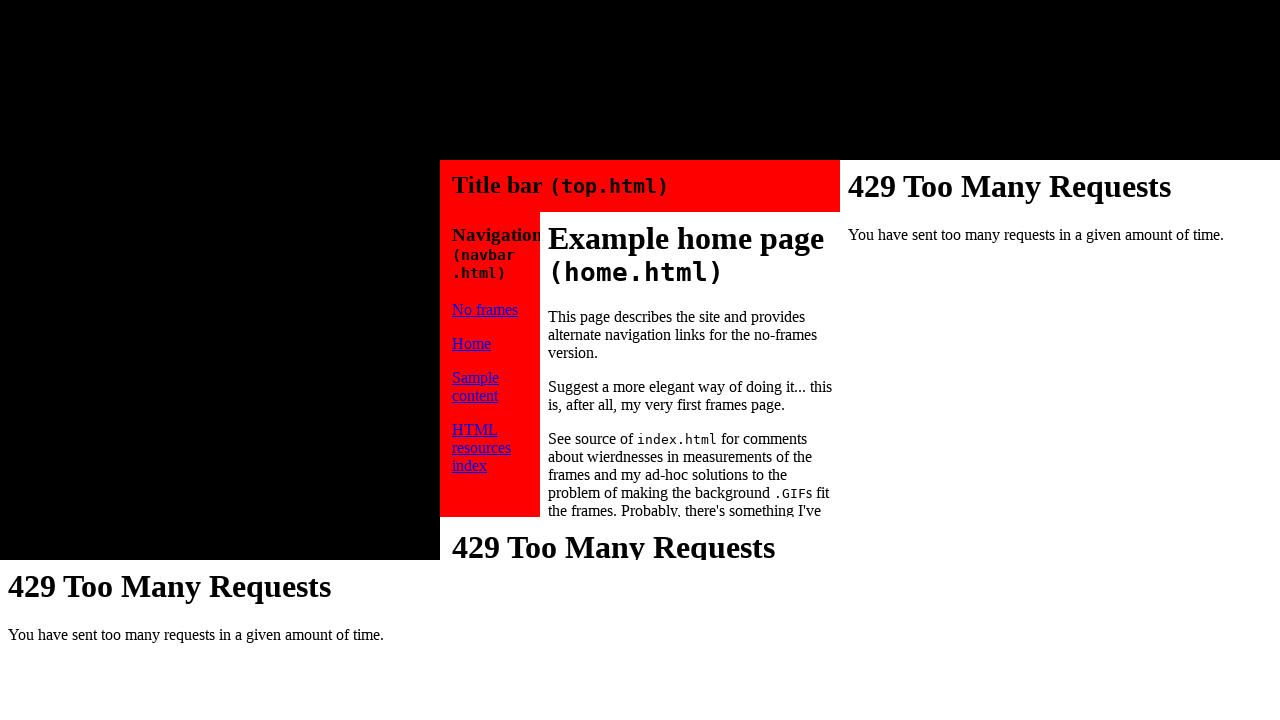

Extracted text content from h2 element in main frame
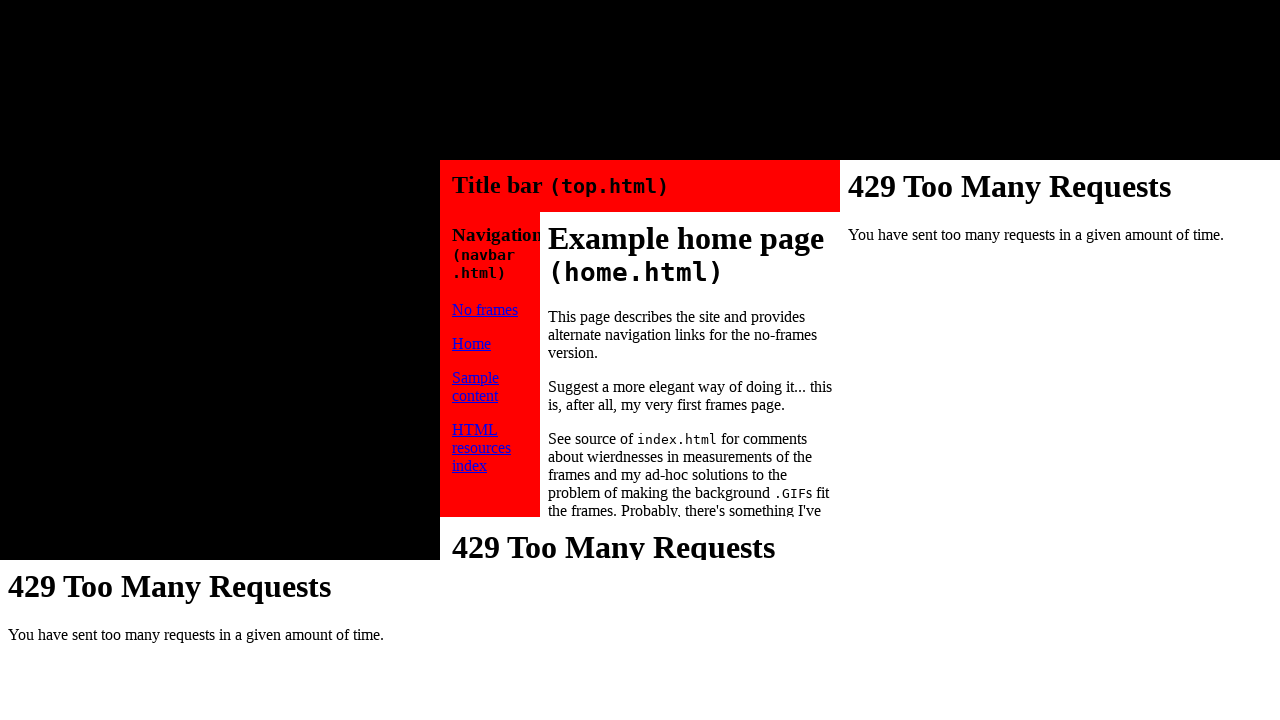

Clicked Home link in navbar frame at (472, 343) on text=Home
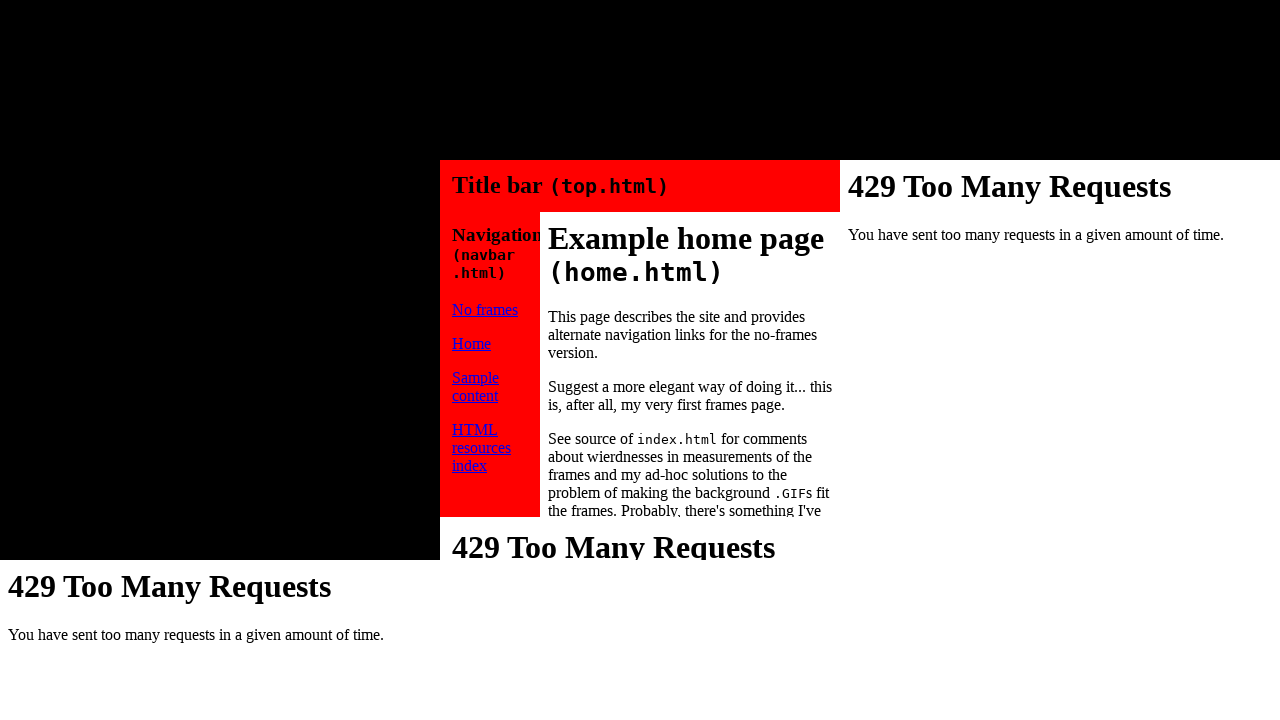

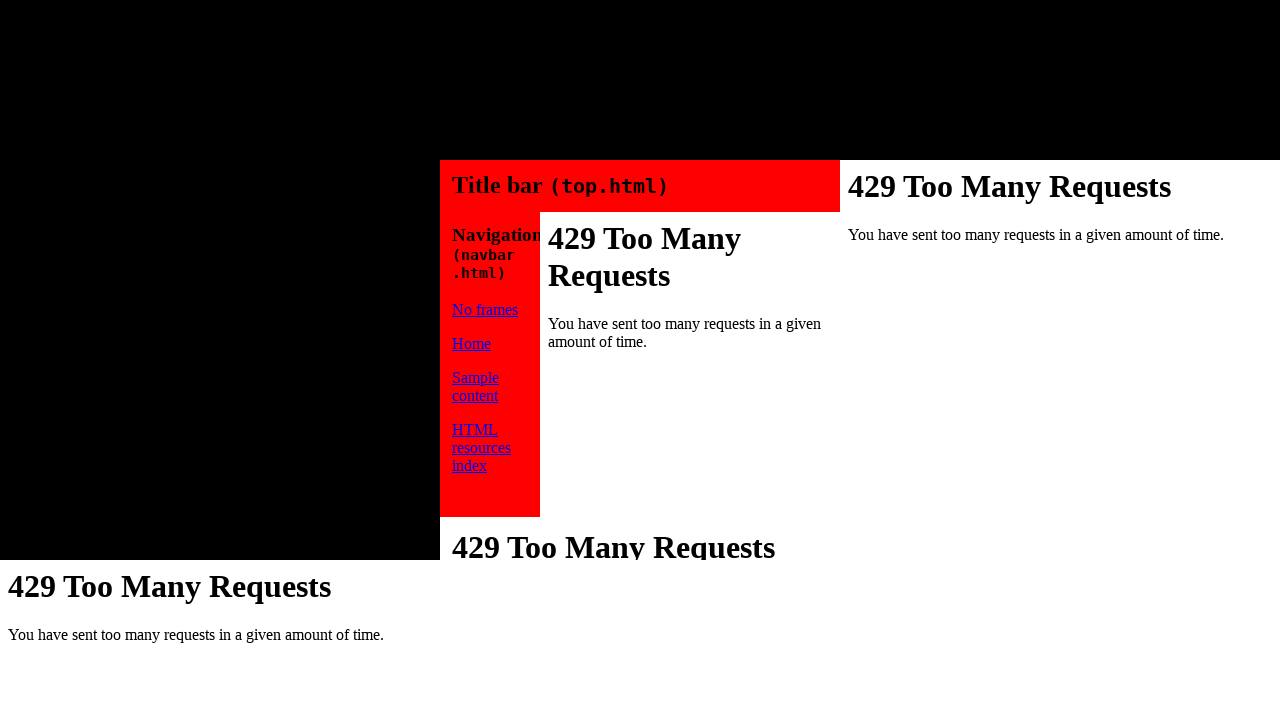